Tests window/tab handling by clicking Facebook and YouTube social links, switching between tabs, verifying page titles, and closing all tabs except the parent.

Starting URL: https://skills.kynaenglish.vn/

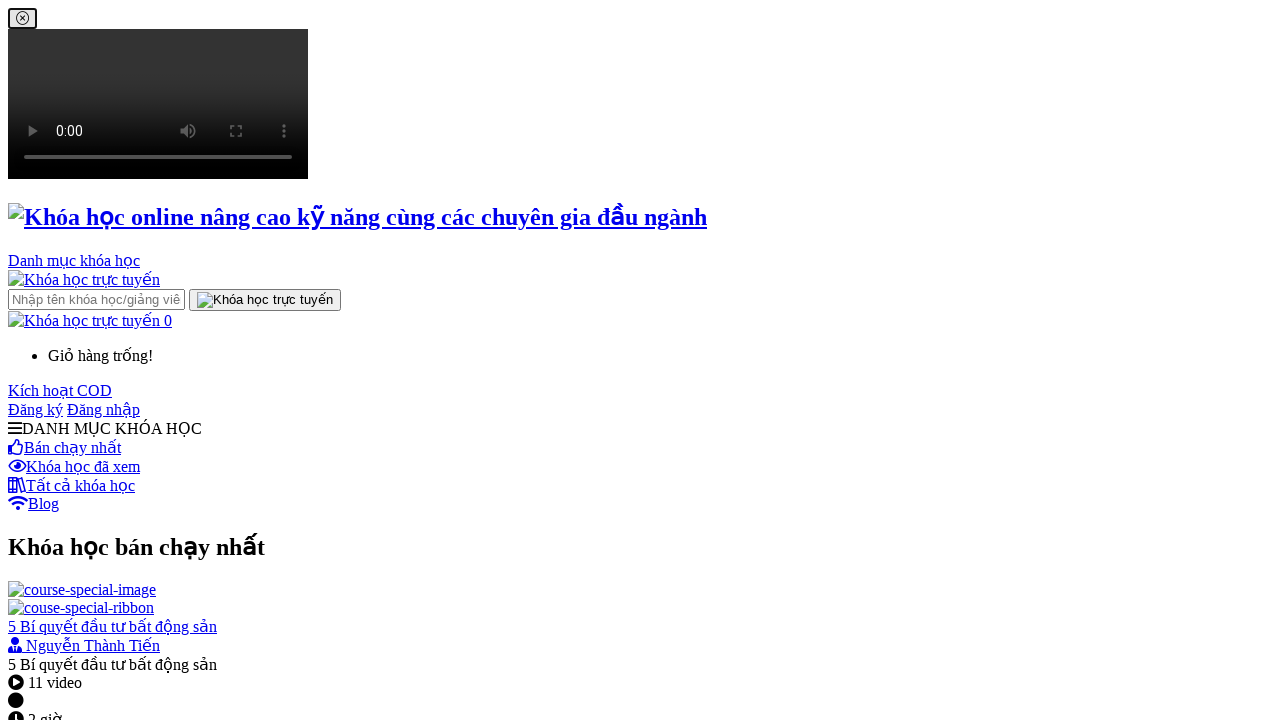

Scrolled down 700px to reveal social links
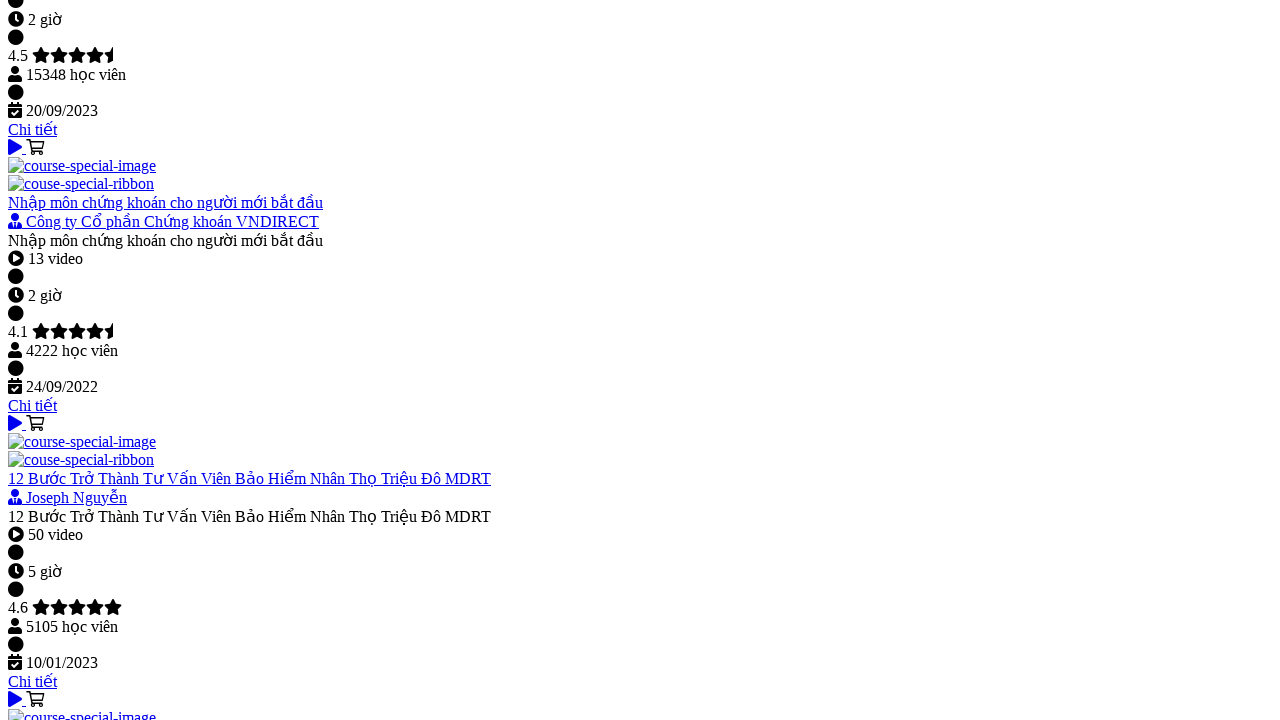

Clicked Facebook social link, new tab opened at (30, 361) on xpath=//div[@class='hotline']/div[@class='social']/a/img[@alt='facebook']
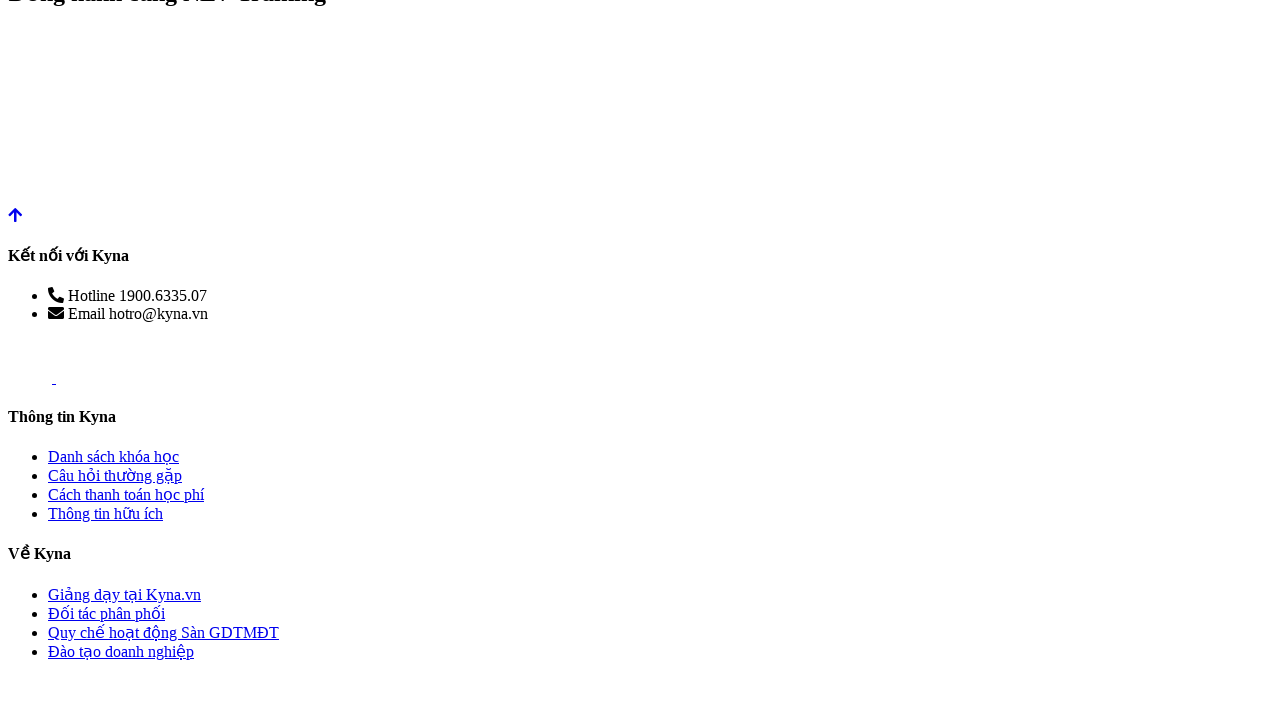

Clicked YouTube social link, new tab opened at (83, 361) on xpath=//div[@class='hotline']/div[@class='social']/a/img[@alt='youtube']
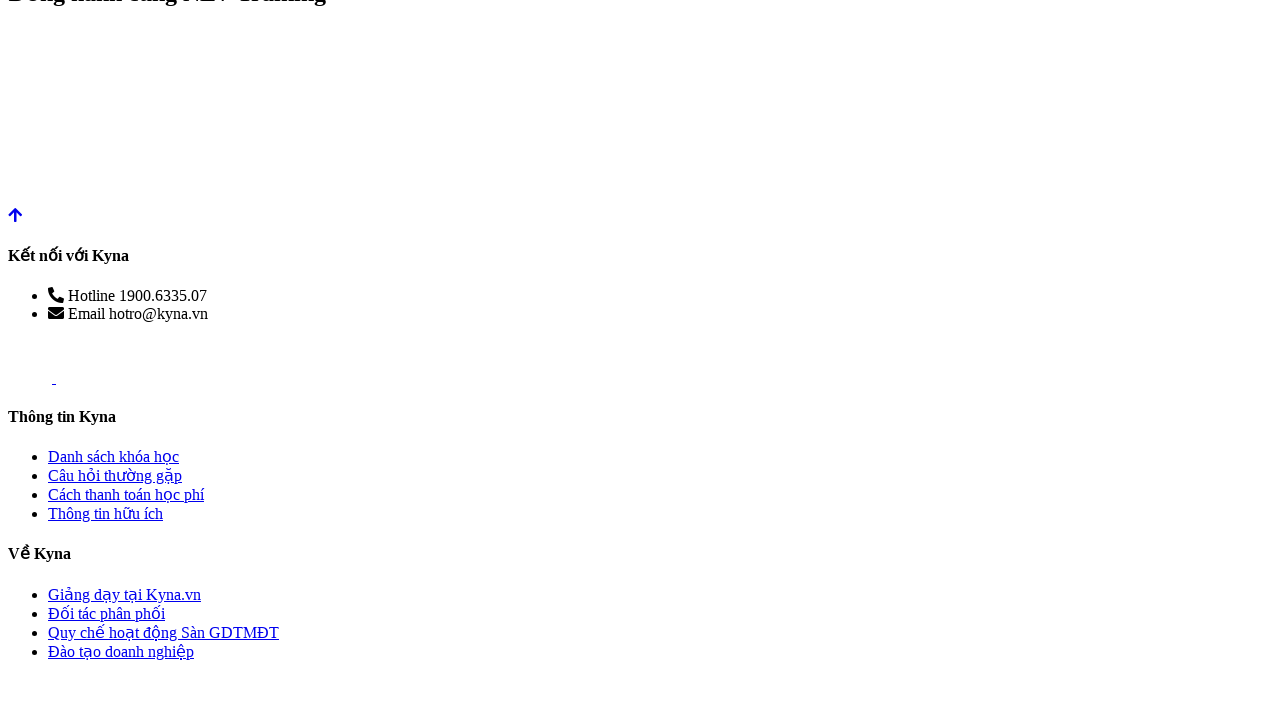

Facebook page loaded and ready
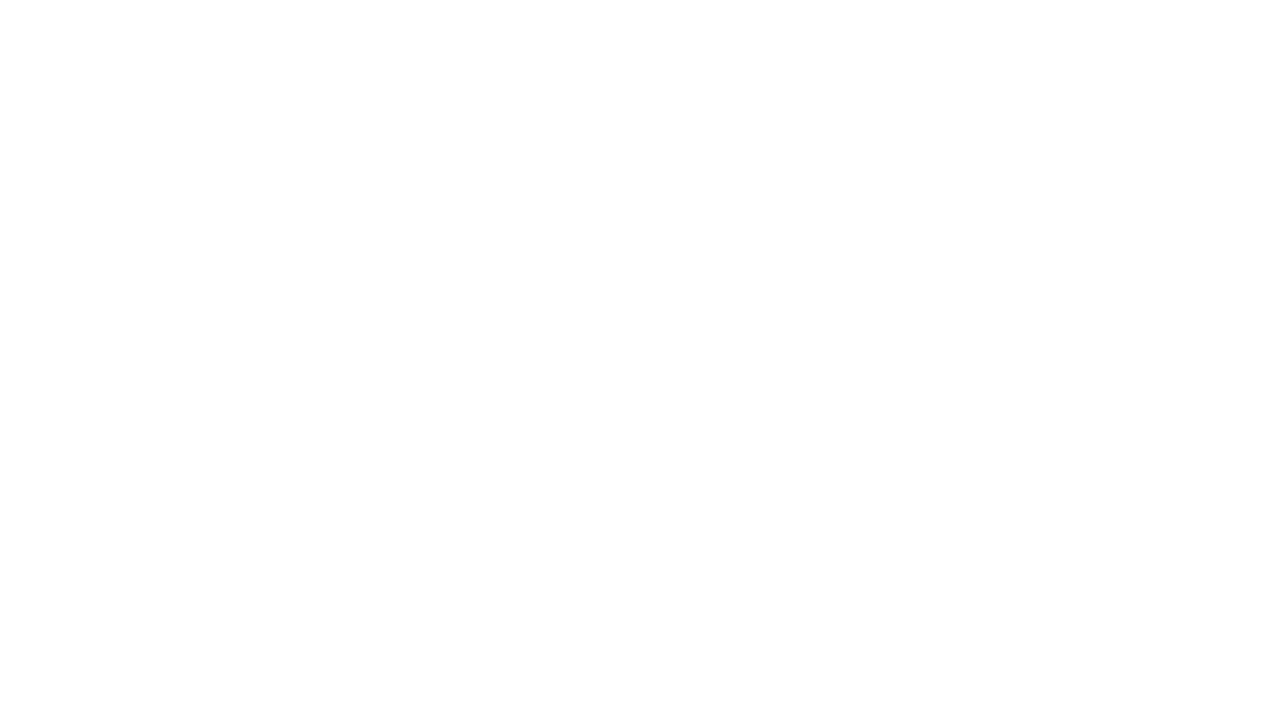

Retrieved Facebook page title: ''
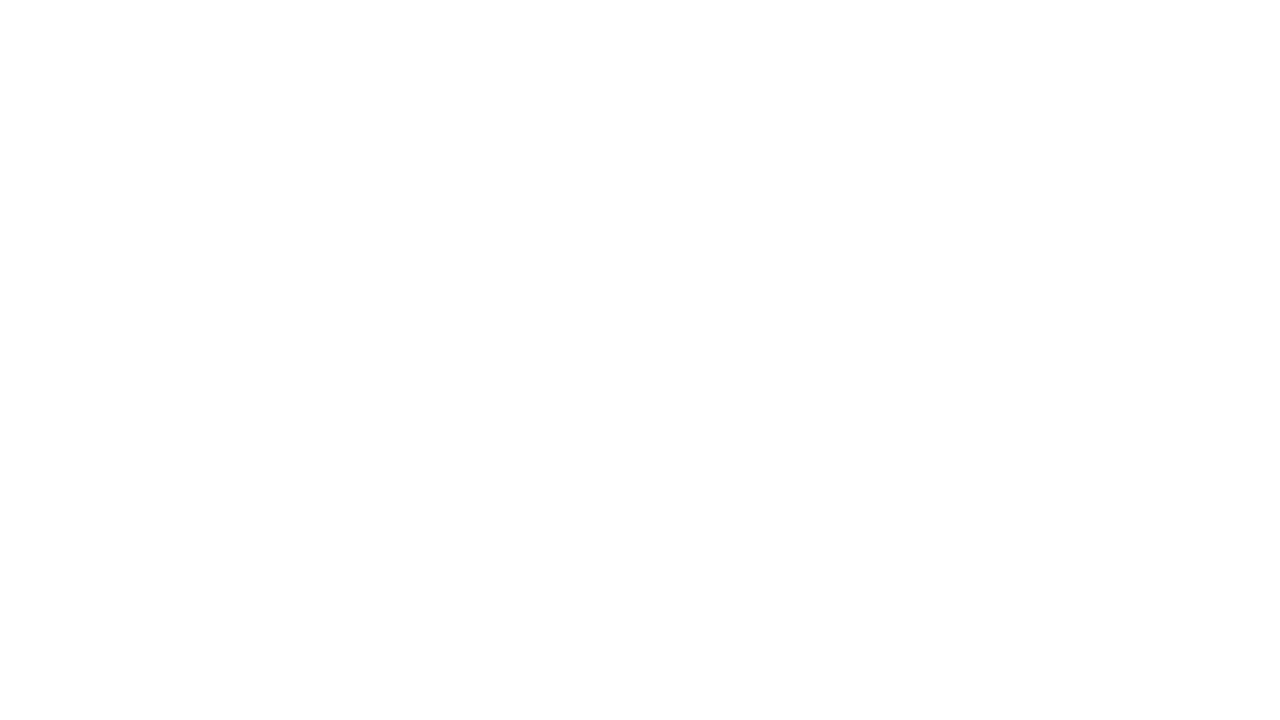

YouTube page loaded and ready
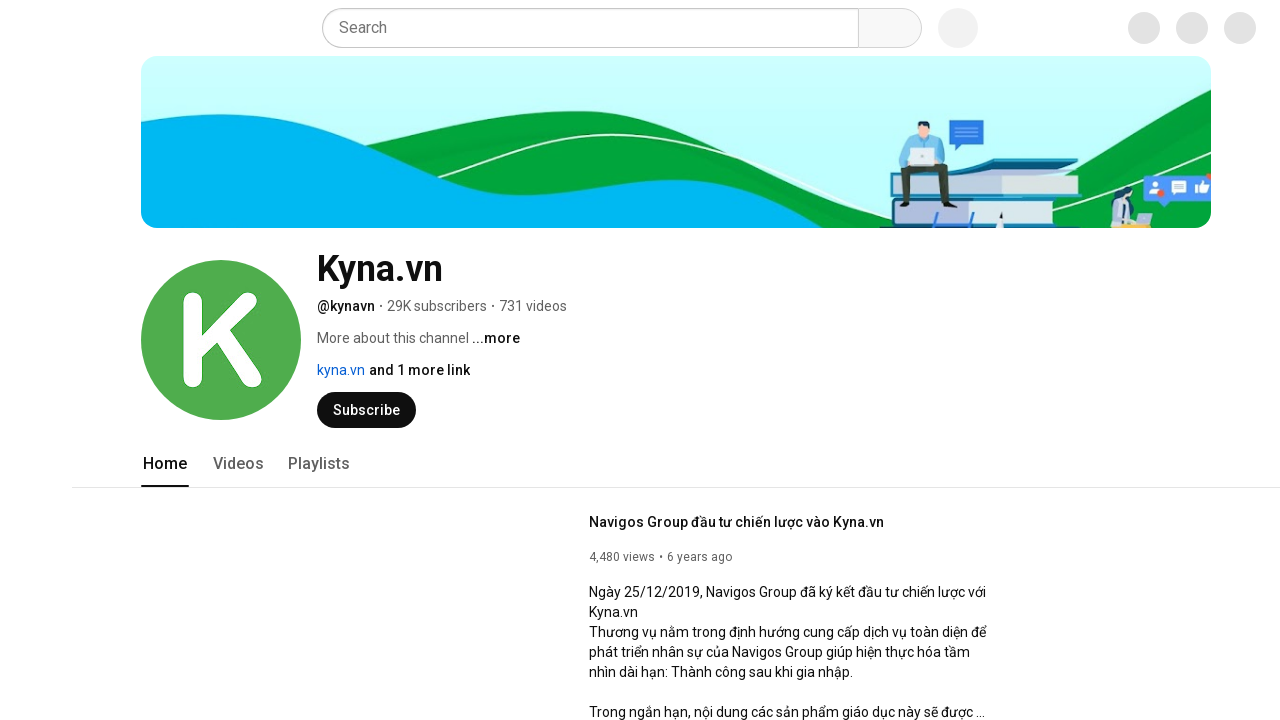

Retrieved YouTube page title: 'Kyna.vn - YouTube'
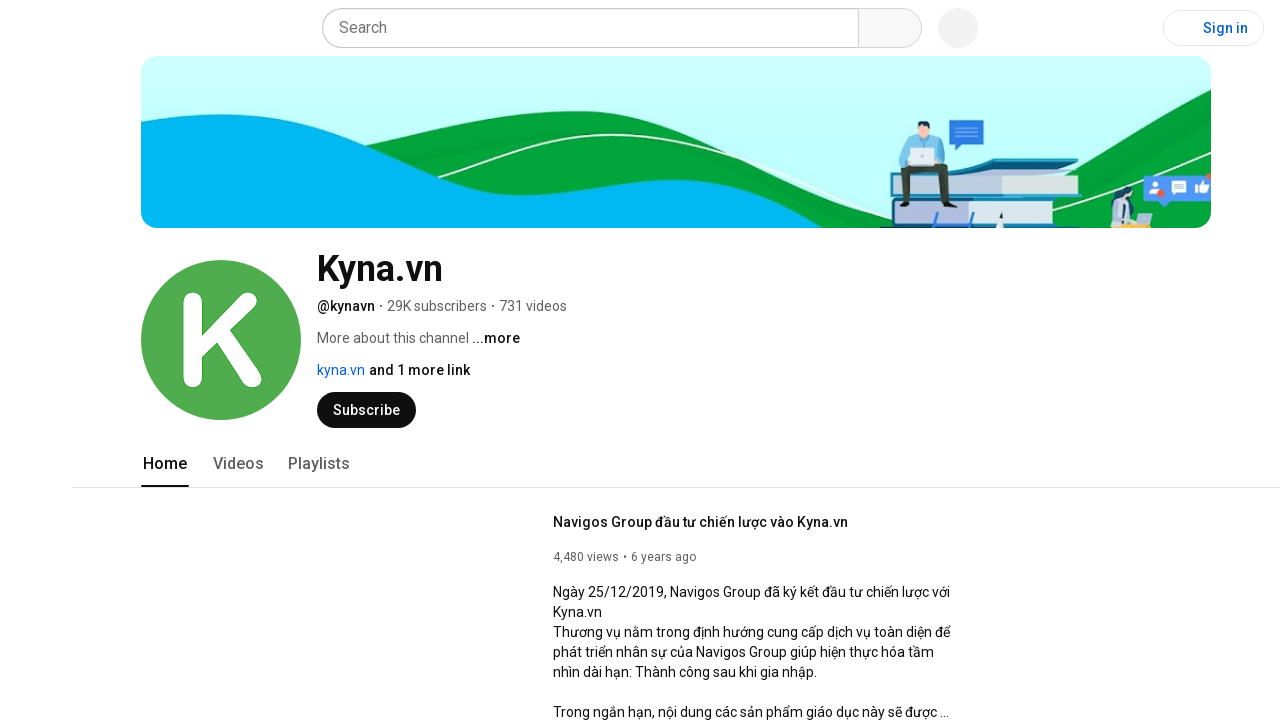

Closed Facebook tab
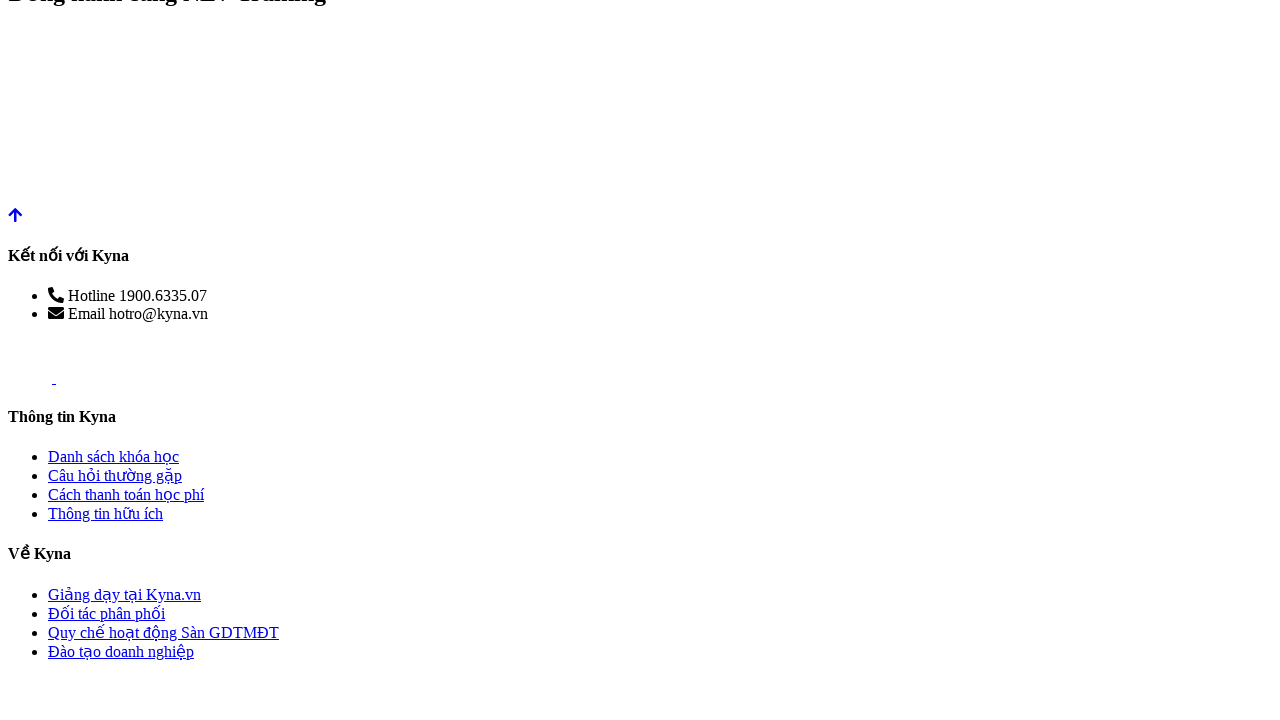

Closed YouTube tab
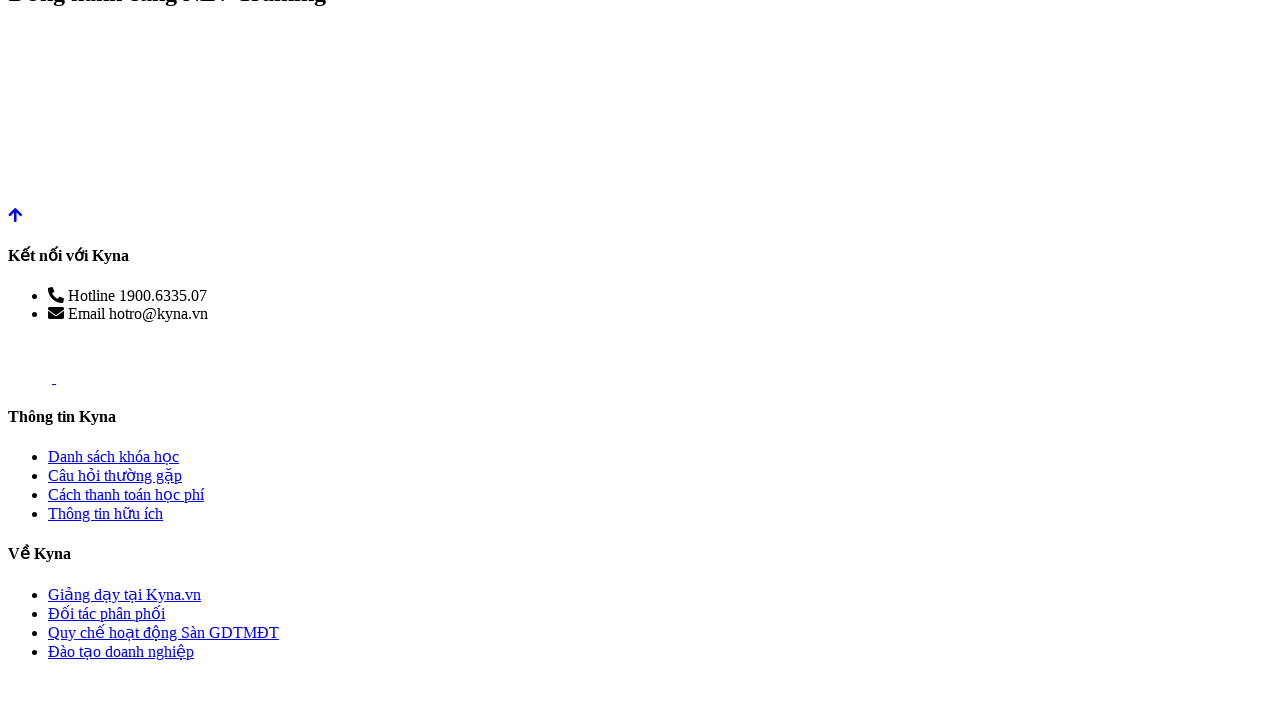

Verified that only parent page remains open (1 tab remaining)
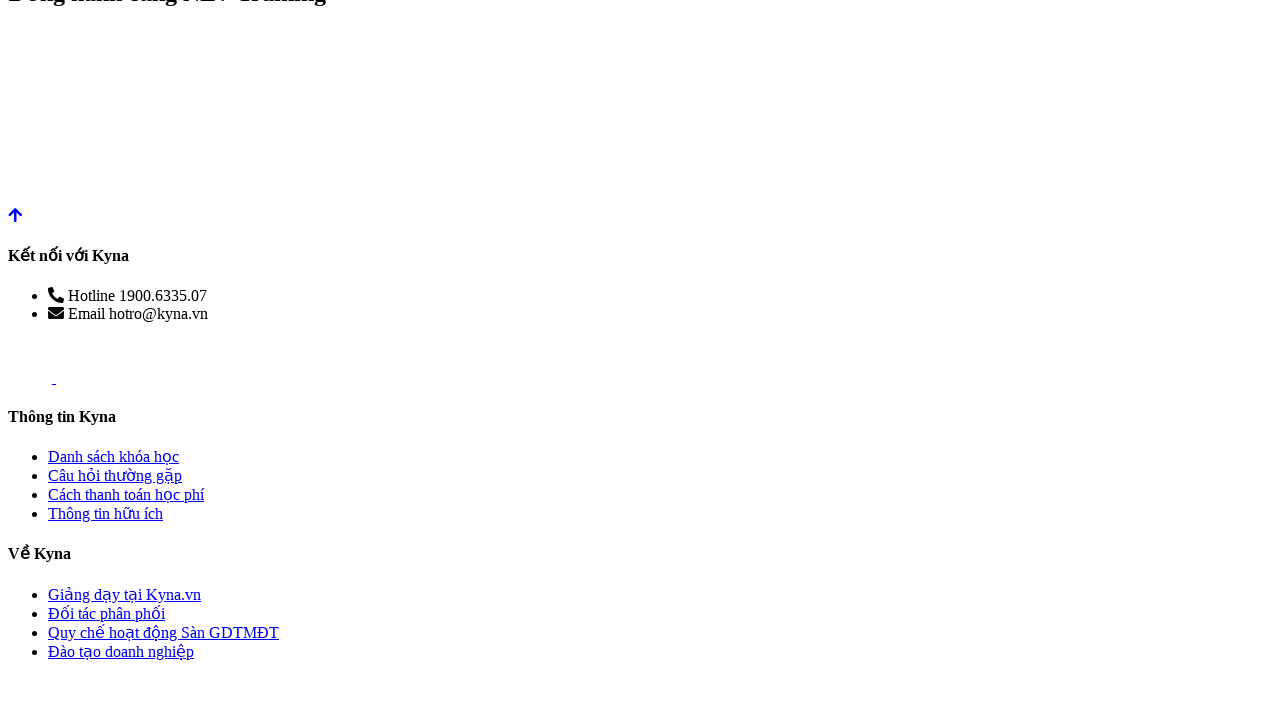

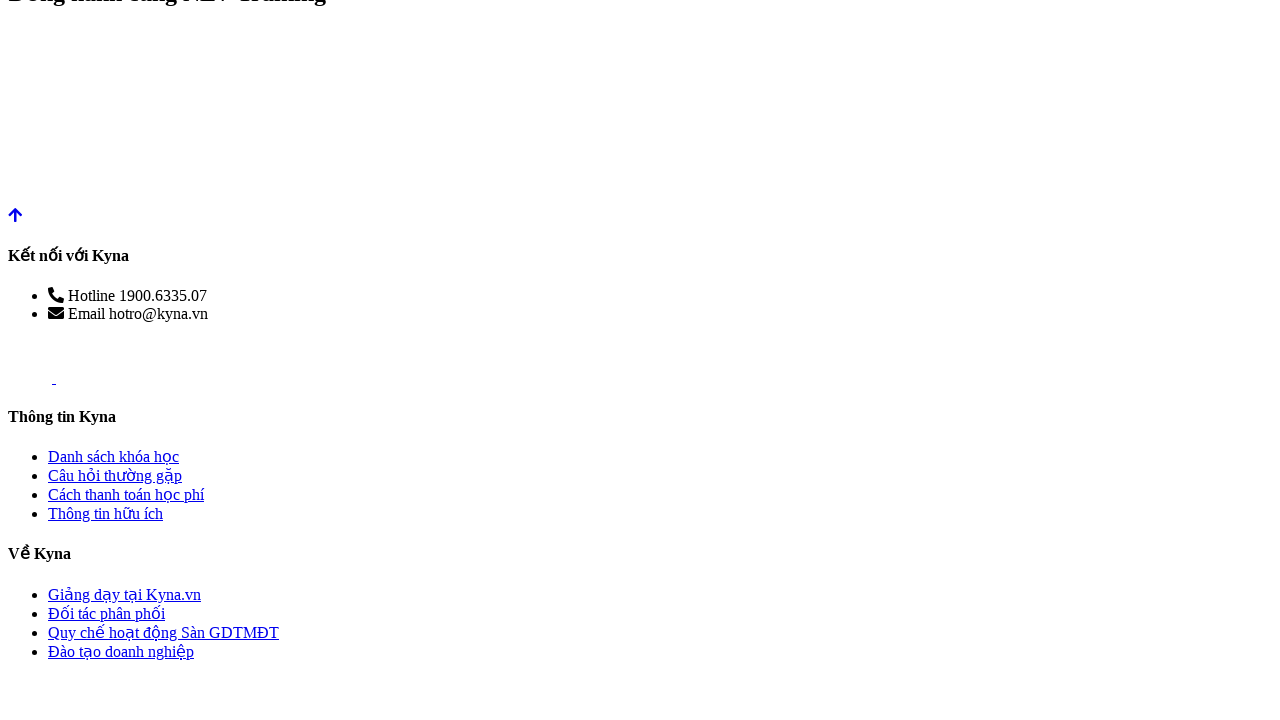